Tests the search functionality on ShopClues wholesale page by entering "iphone" in the search autocomplete field and clicking the search button.

Starting URL: https://bazaar.shopclues.com/wholesale.html

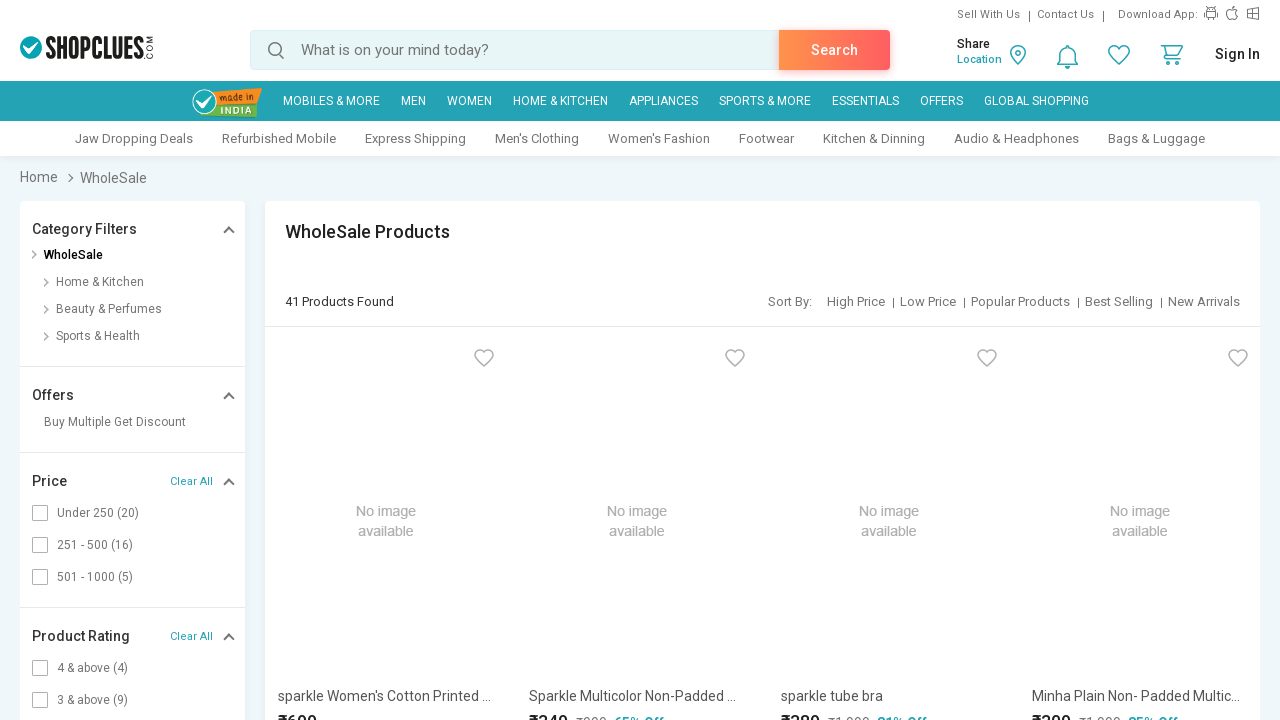

Filled search autocomplete field with 'iphone' on #autocomplete
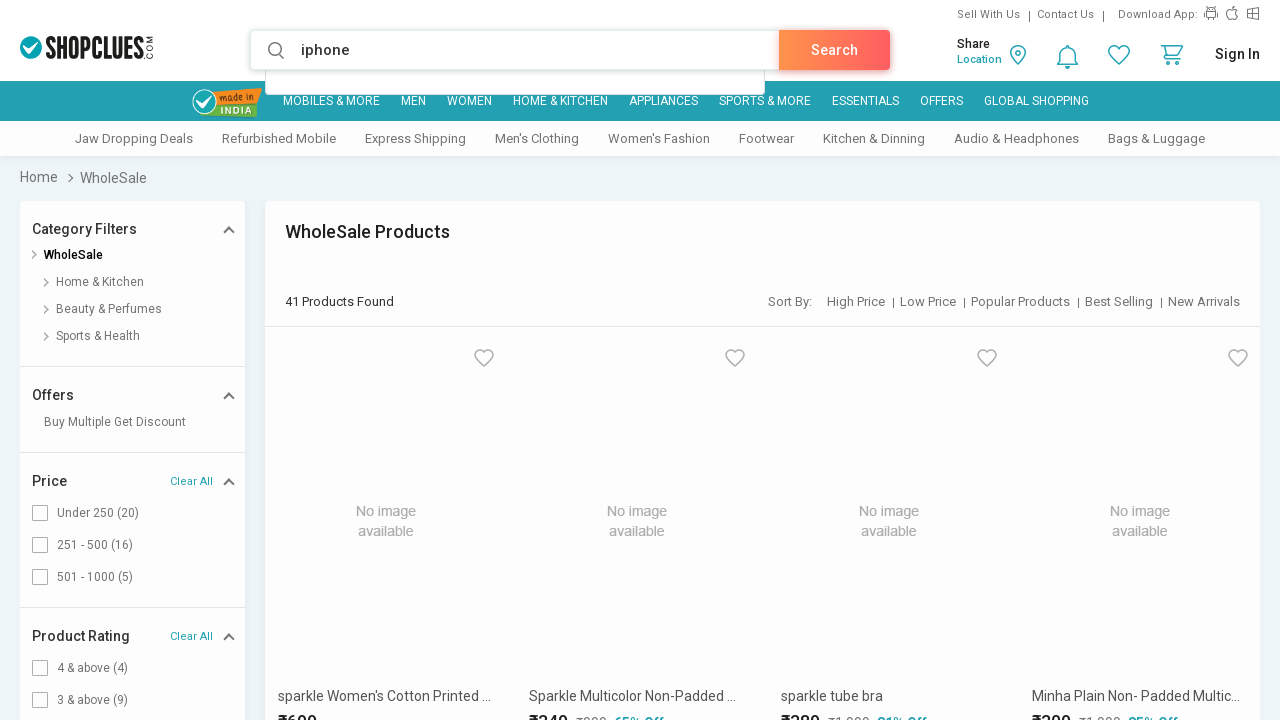

Clicked search button to search for iphone at (834, 50) on a.srch_action.btn.orange
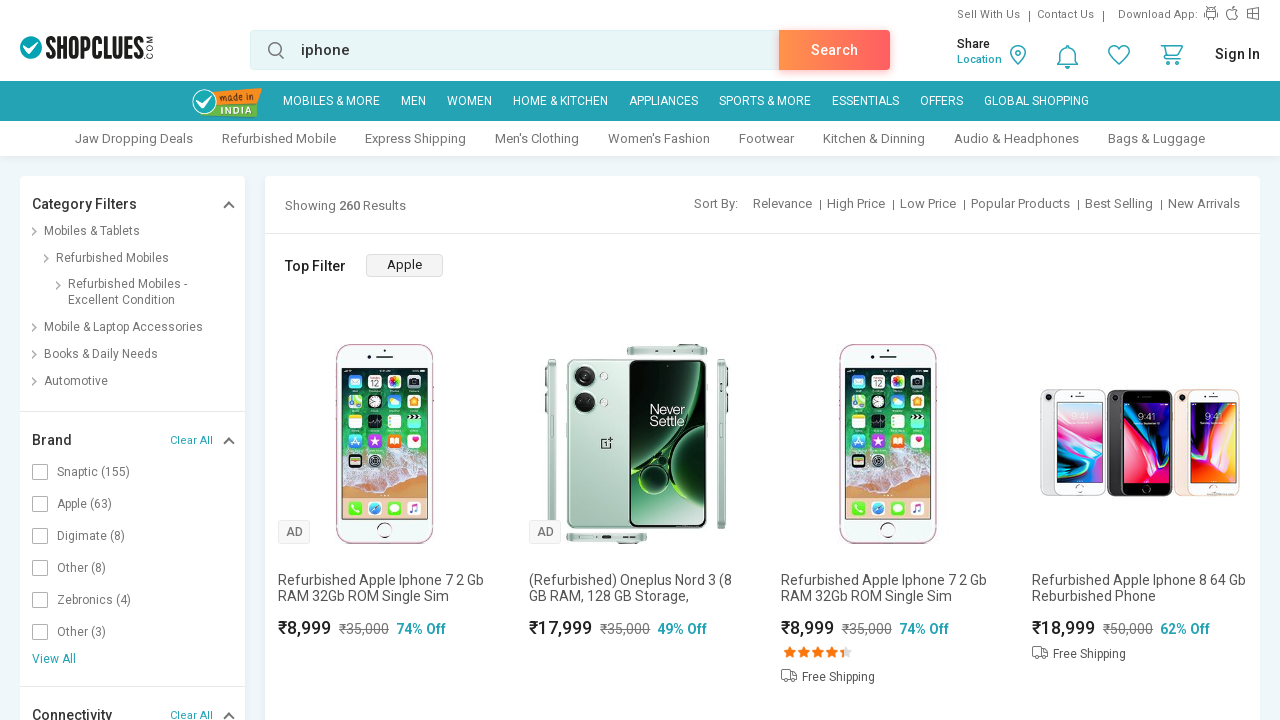

Search results loaded and network idle
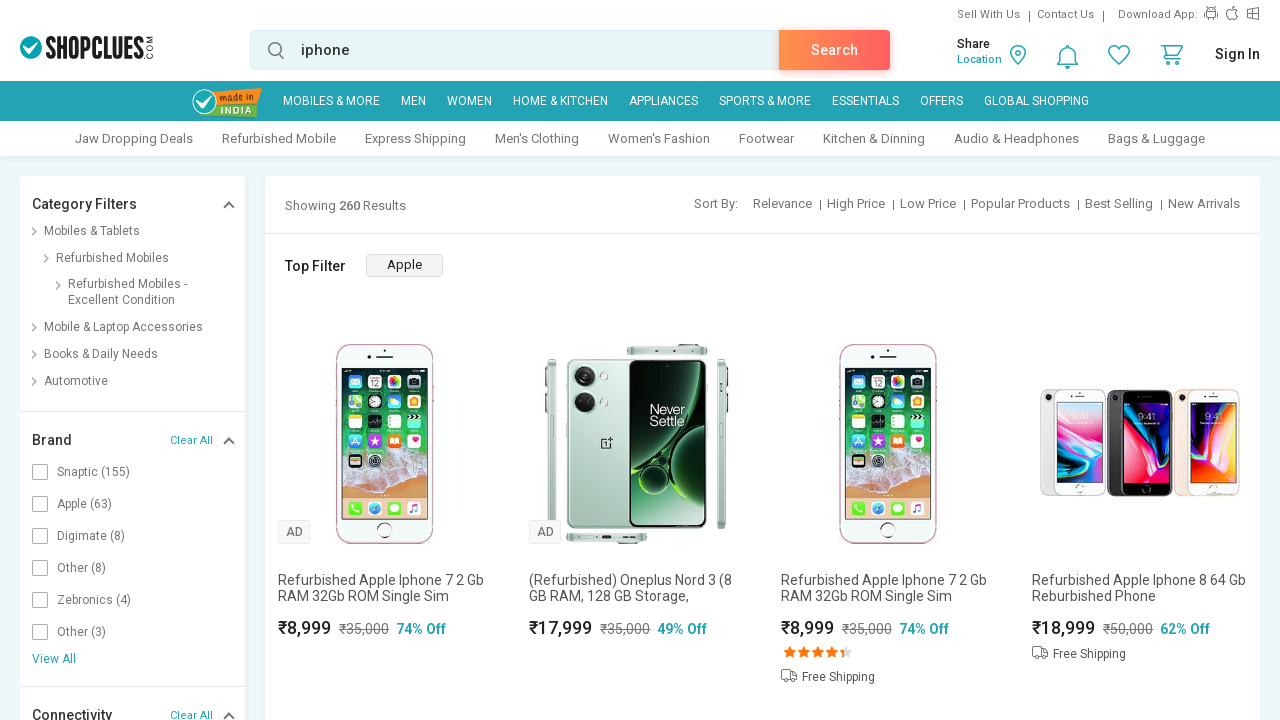

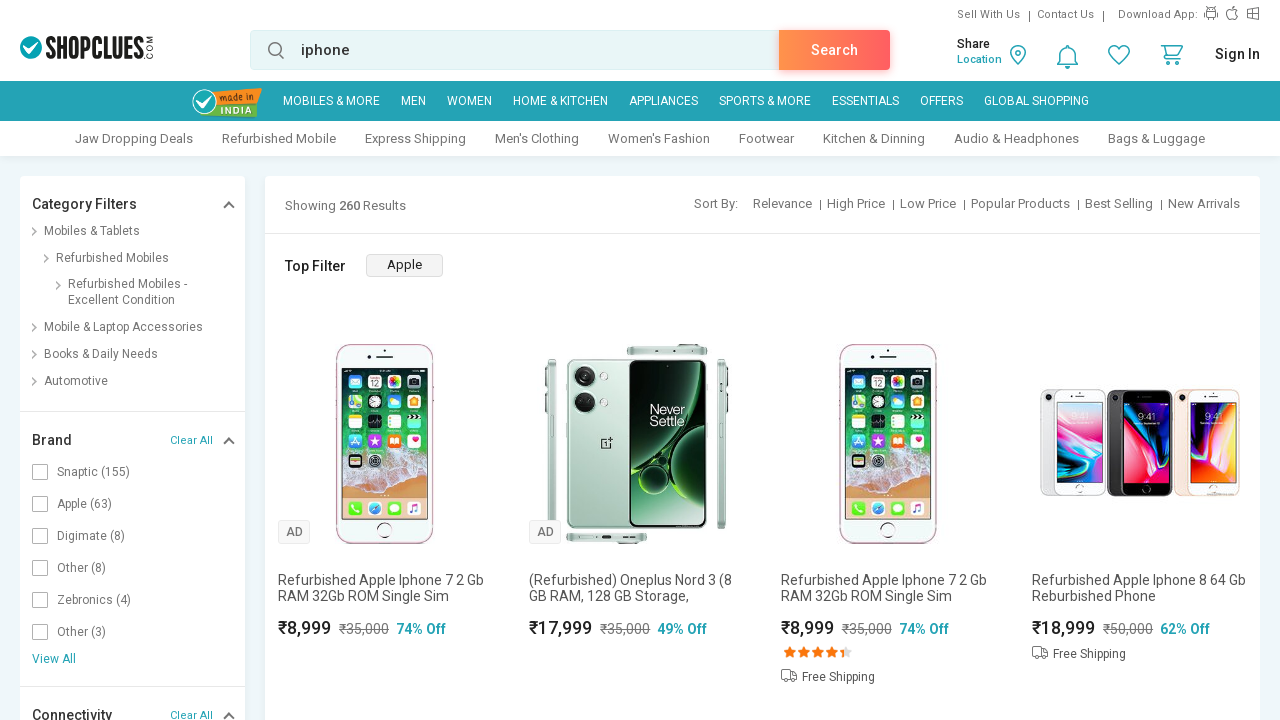